Tests JavaScript confirmation alert functionality by clicking a button to trigger an alert, reading the alert message, and dismissing the alert.

Starting URL: https://the-internet.herokuapp.com/javascript_alerts

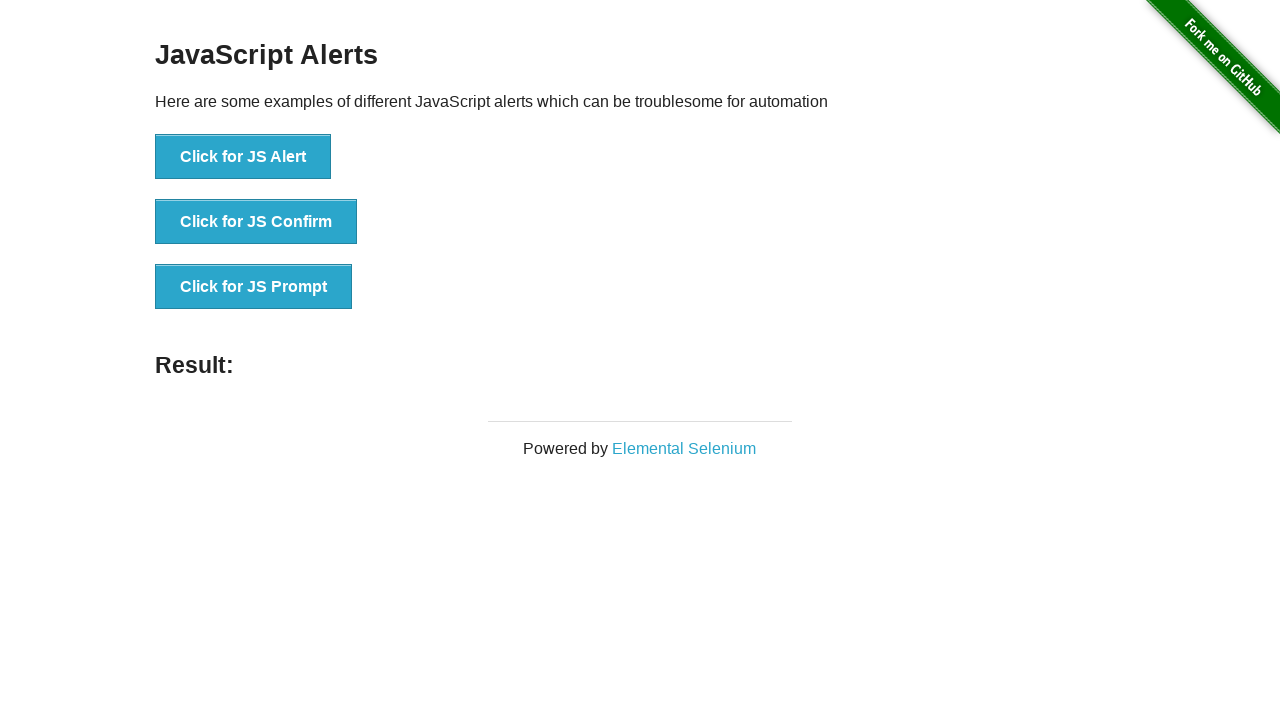

Clicked the 'Click for JS Confirm' button at (256, 222) on xpath=//html/body/div[2]/div/div/ul/li[2]/button
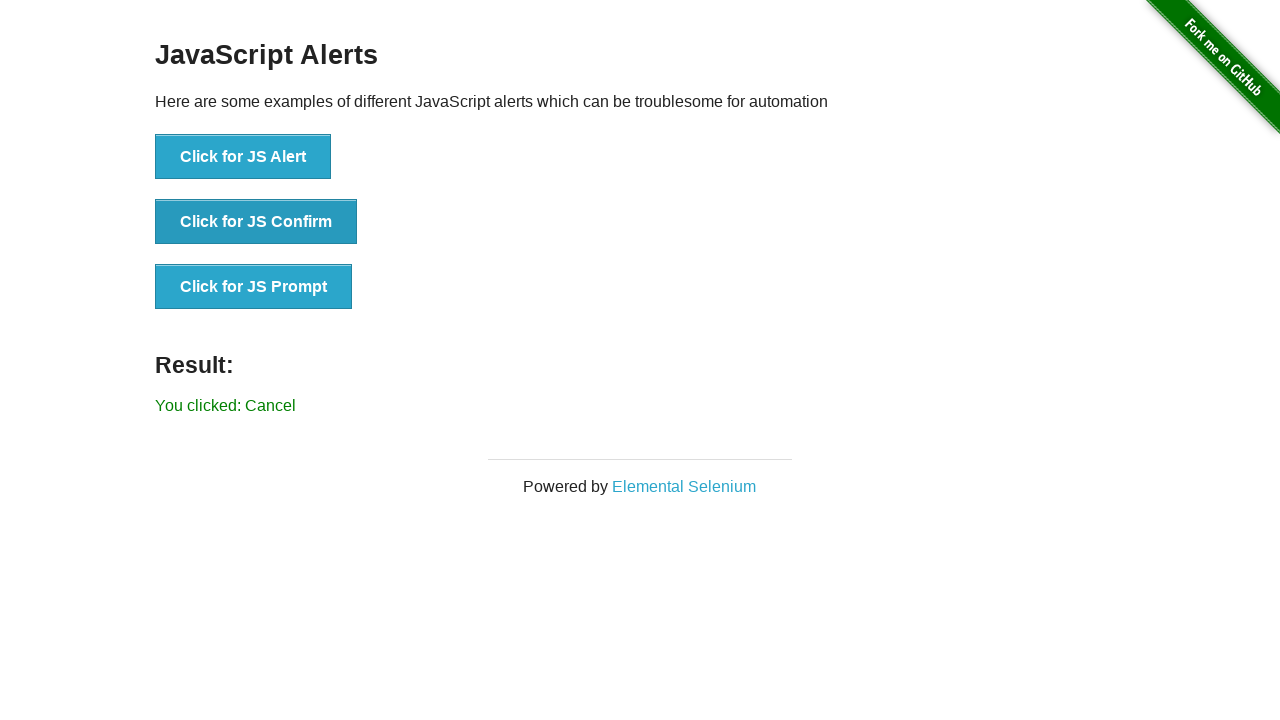

Set up dialog handler to dismiss confirmation alert
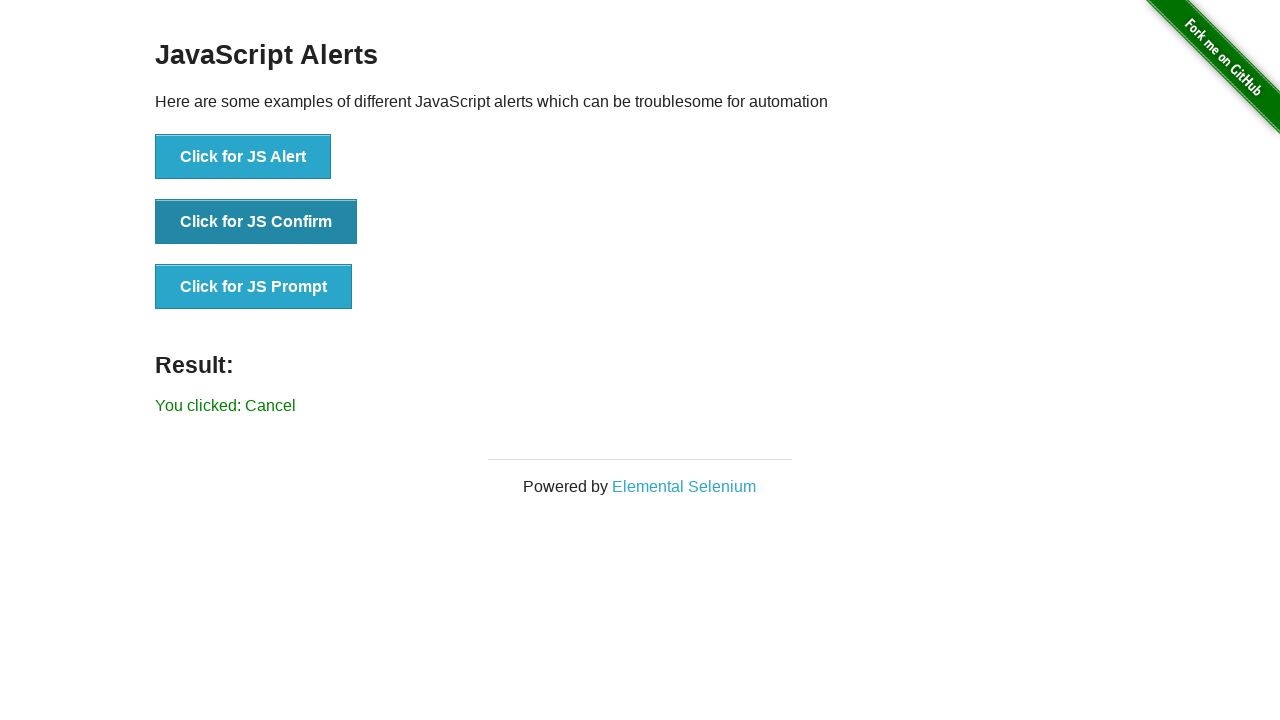

Registered dialog handler function to read and dismiss alert message
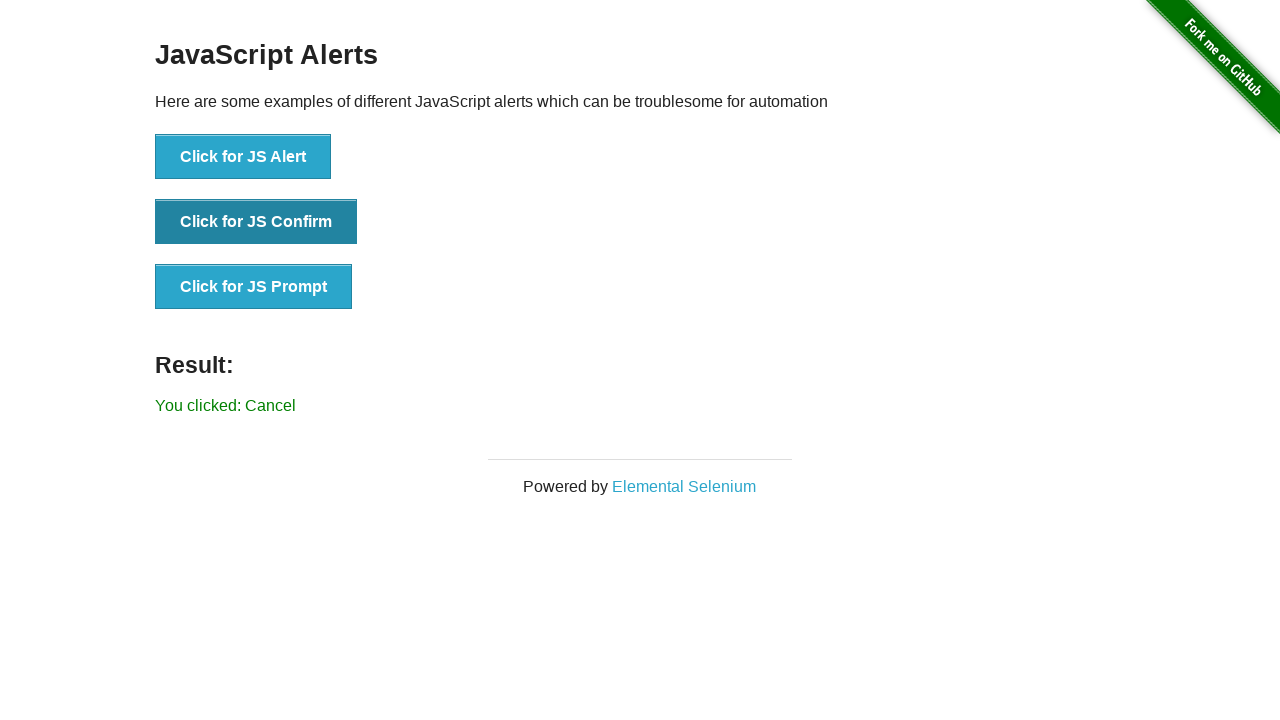

Clicked button to trigger the confirmation alert at (256, 222) on ul li:nth-child(2) button
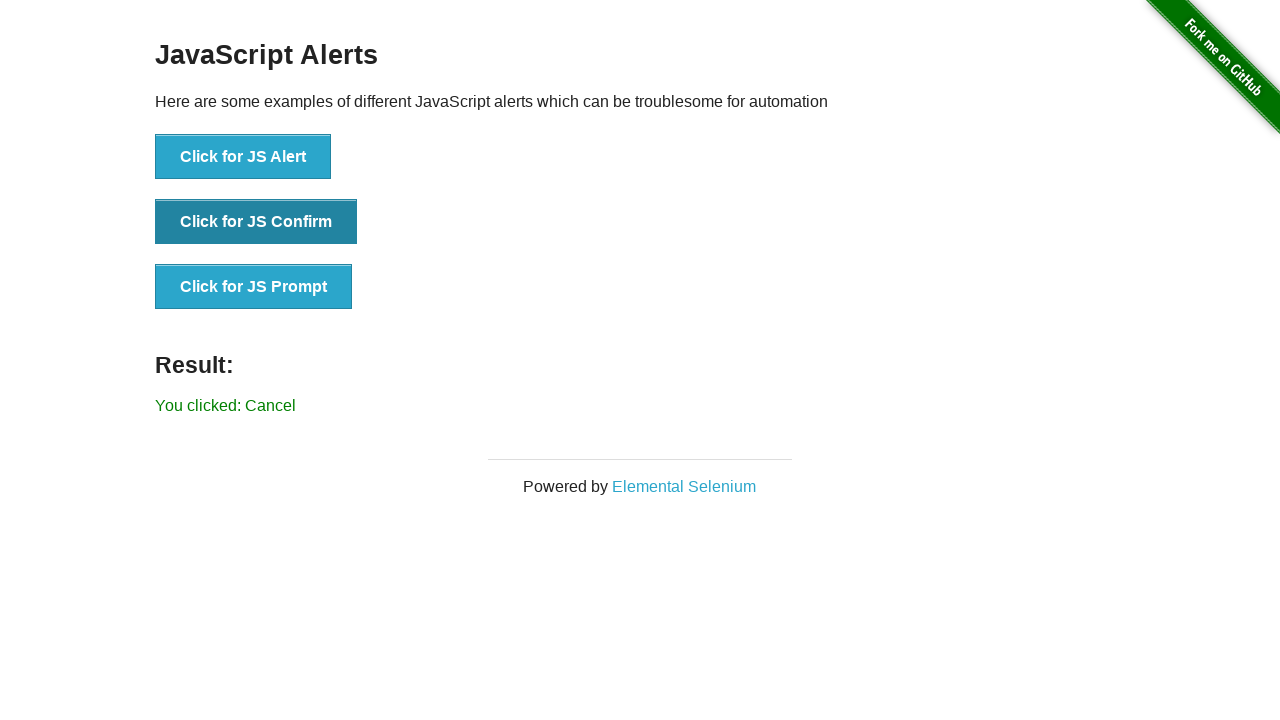

Alert dismissed and result message updated
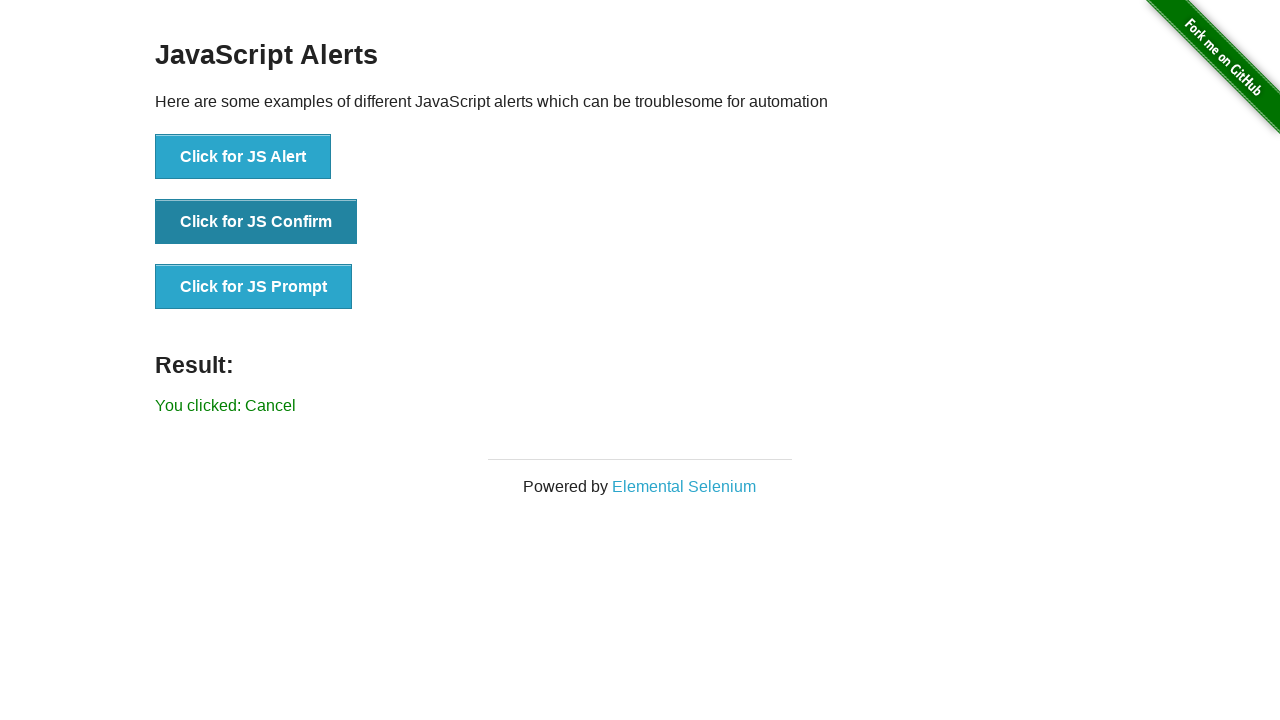

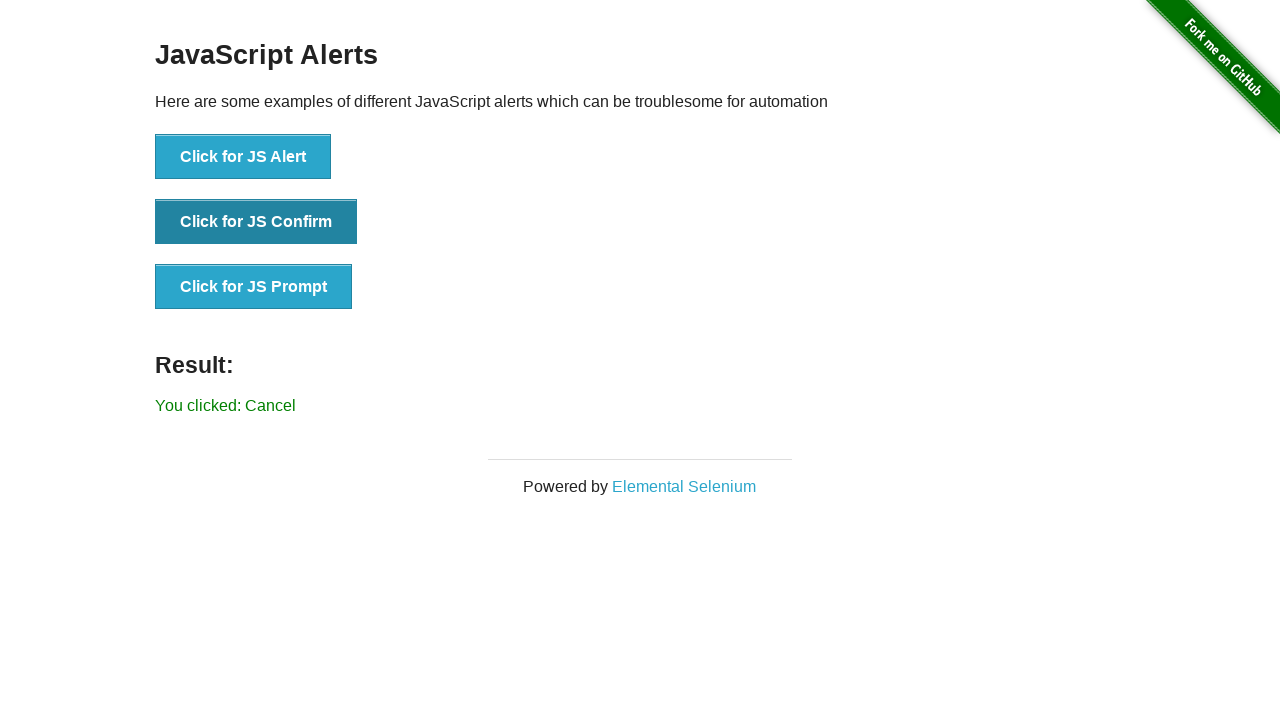